Tests form submission with first name, last name, and continent selection, then verifies the submitted data appears in the URL

Starting URL: https://atidcollege.co.il/Xamples/ex_controllers.html

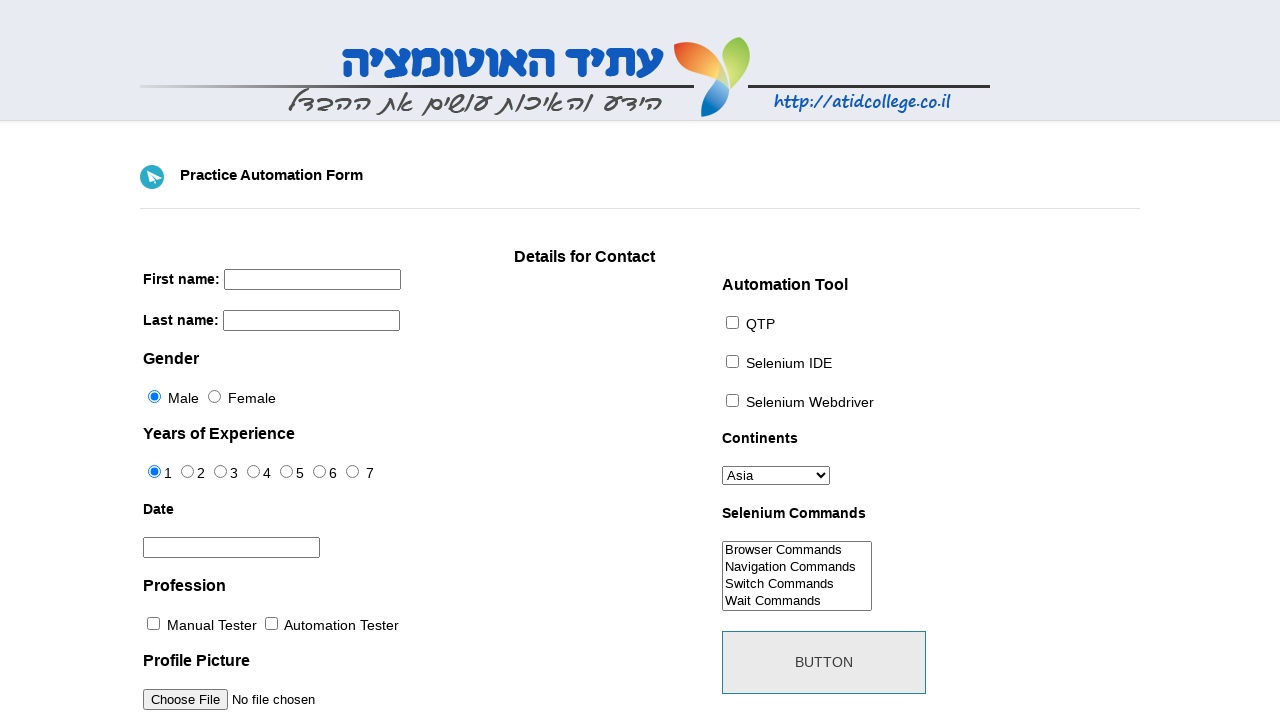

Filled first name field with 'yoni' on input[name='firstname']
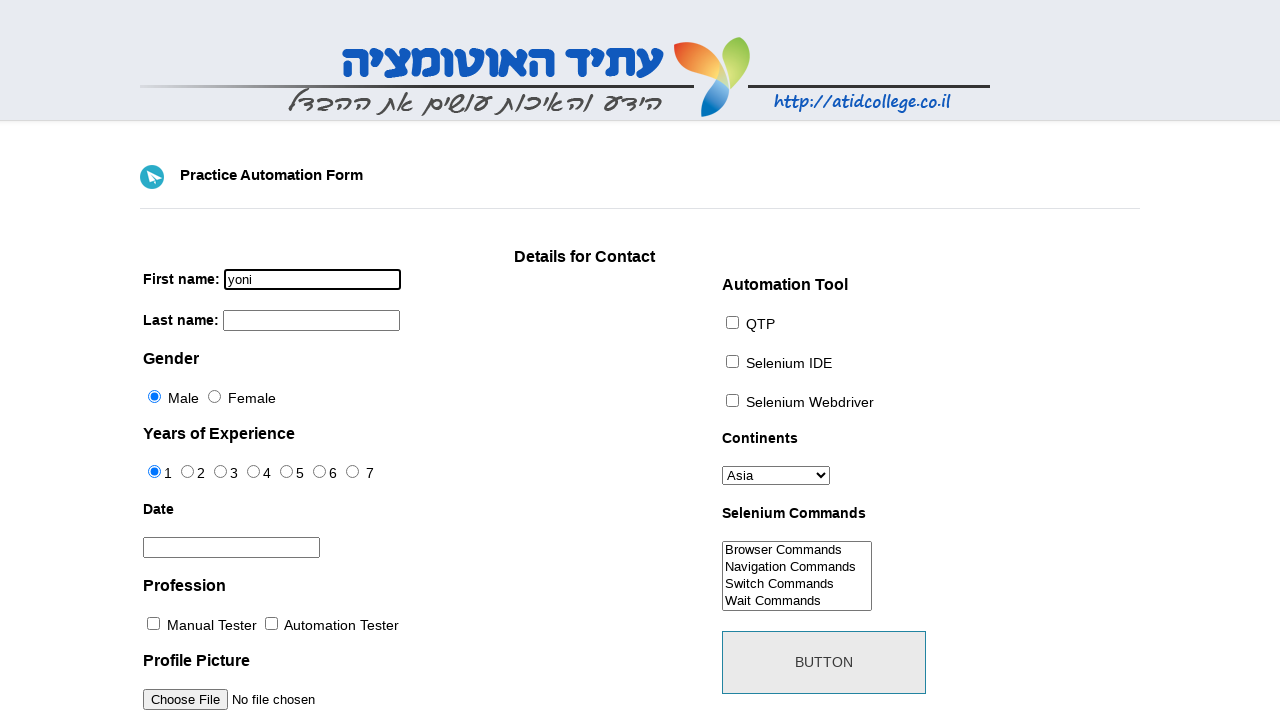

Filled last name field with 'flenner' on input[name='lastname']
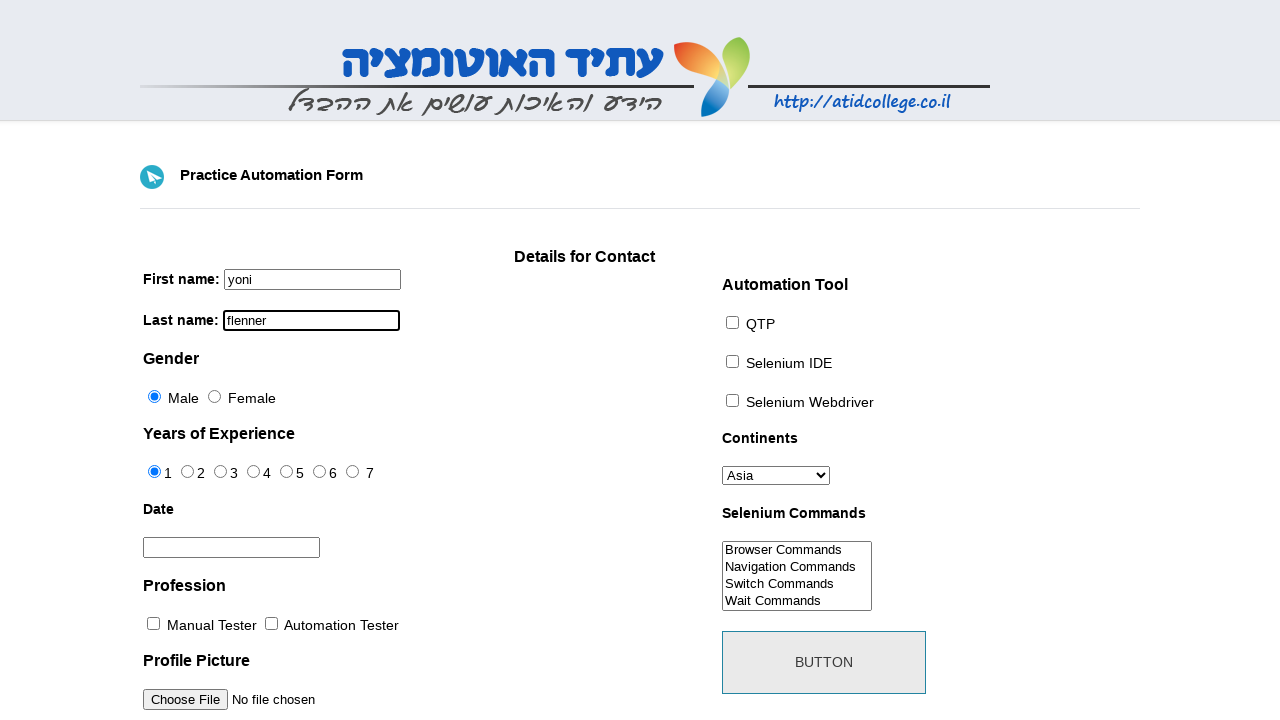

Selected 'Europe' from continents dropdown on #continents
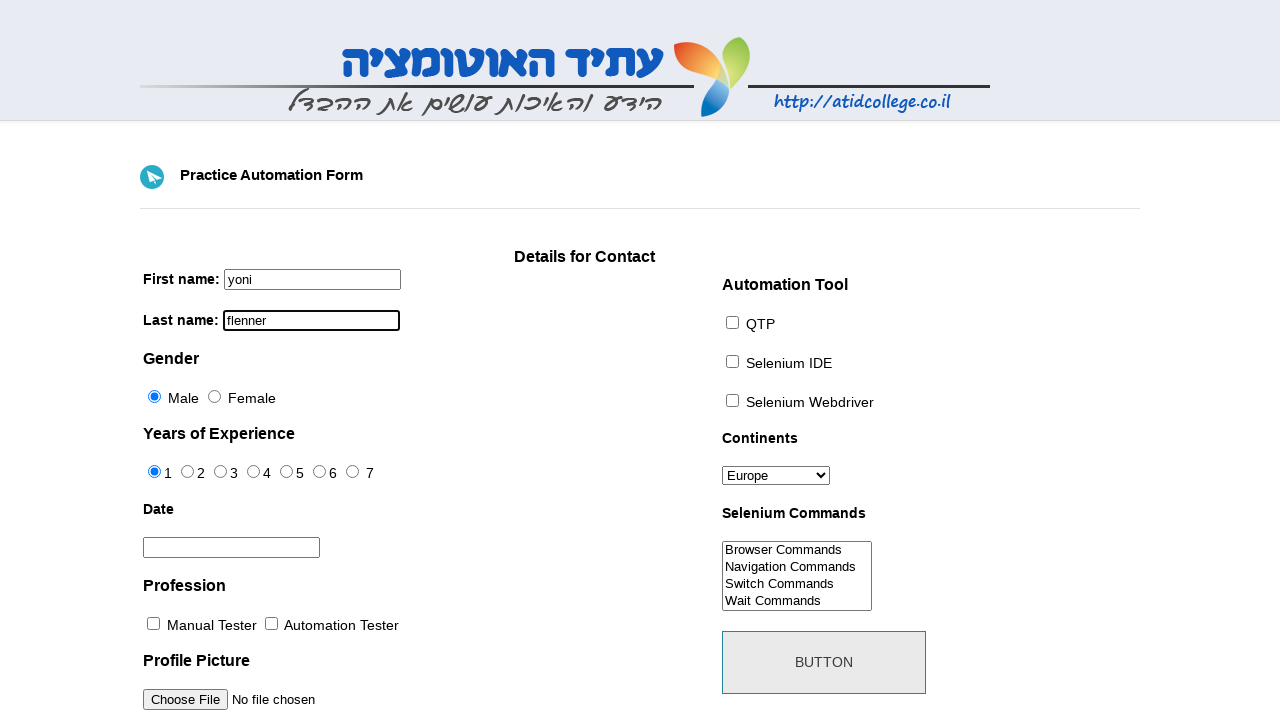

Clicked submit button to submit the form at (824, 662) on #submit
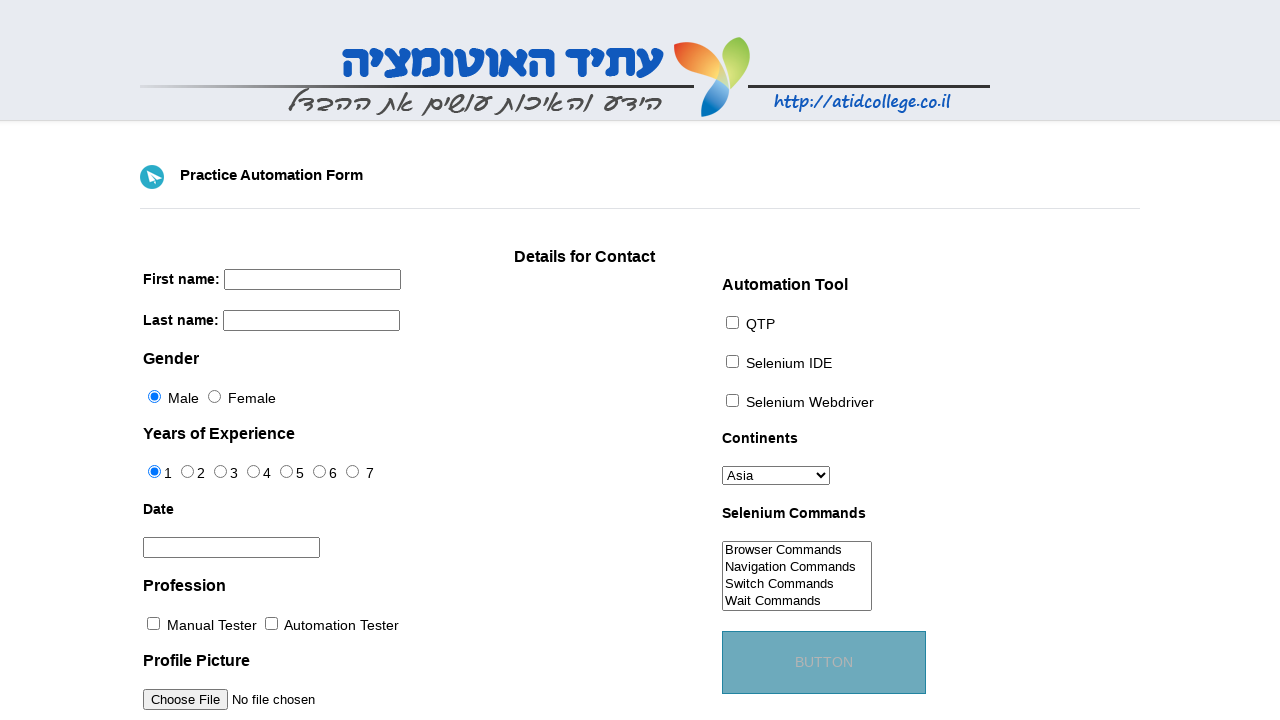

Retrieved current URL: https://atidcollege.co.il/Xamples/ex_controllers.html?firstname=yoni&lastname=flenner&sex=Male&exp=1&datepicker=&photo=&continents=europe&submit=
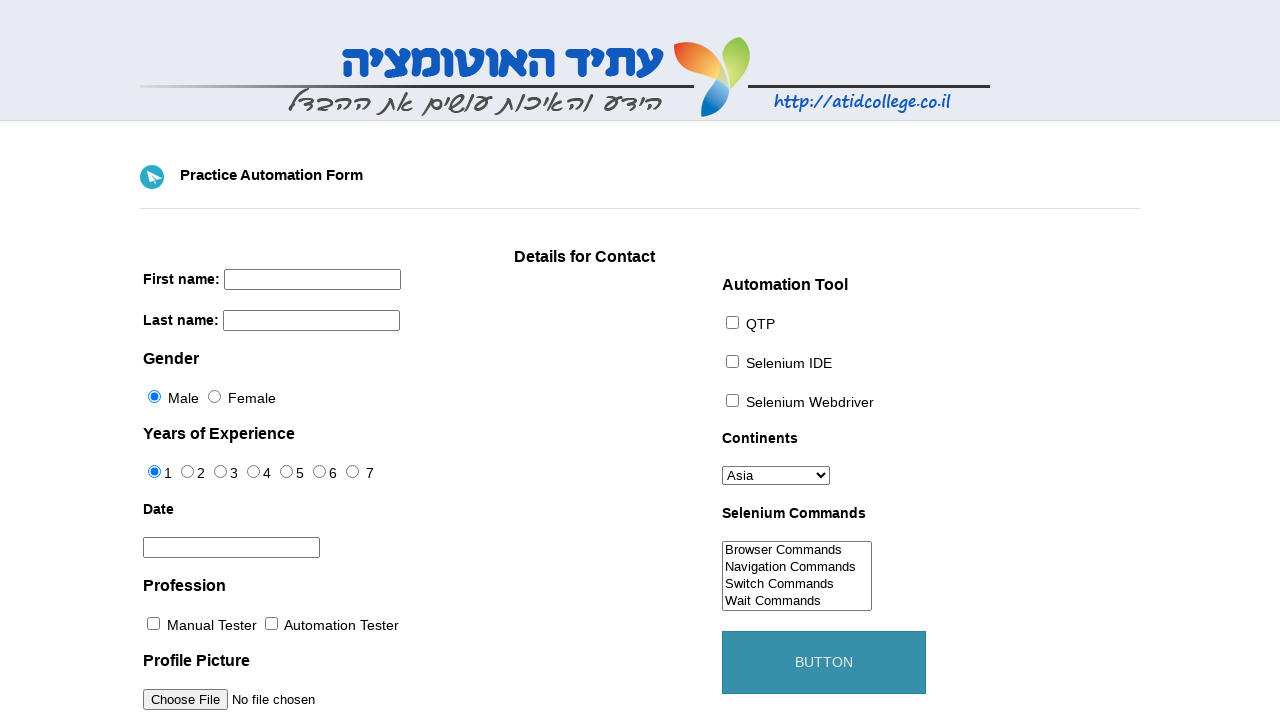

Verified URL contains 'yoni' and 'flenner'
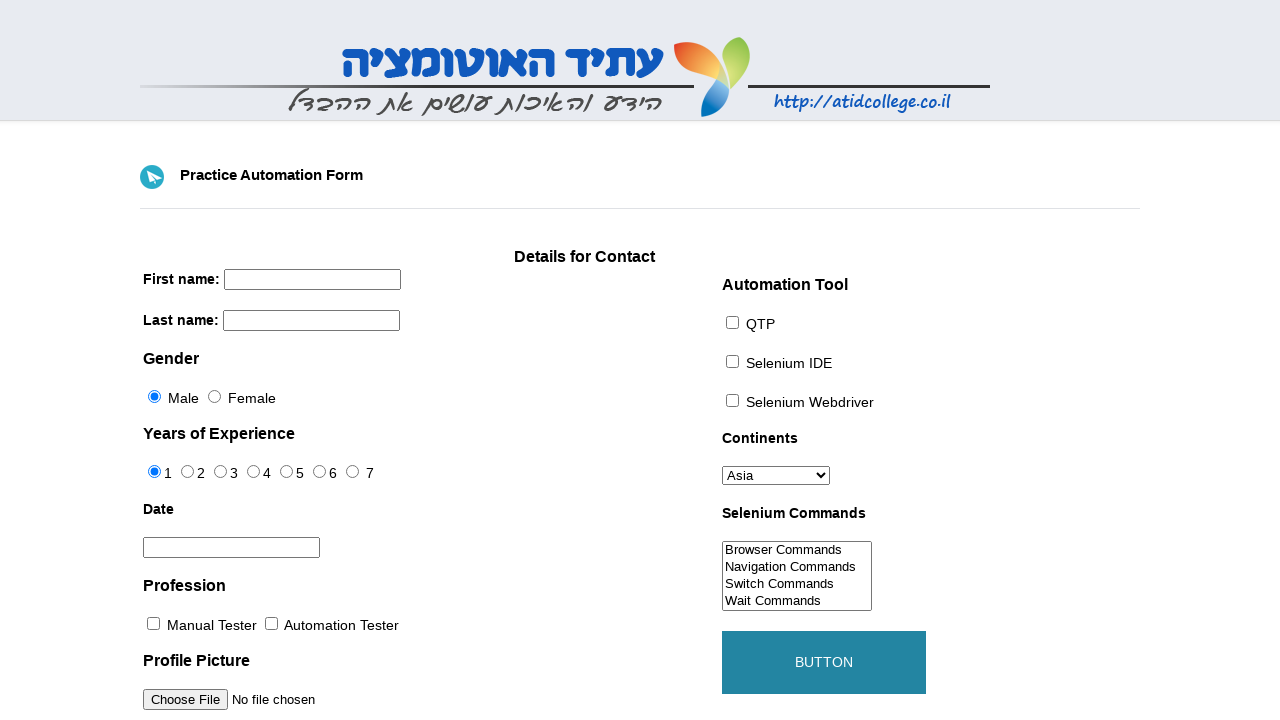

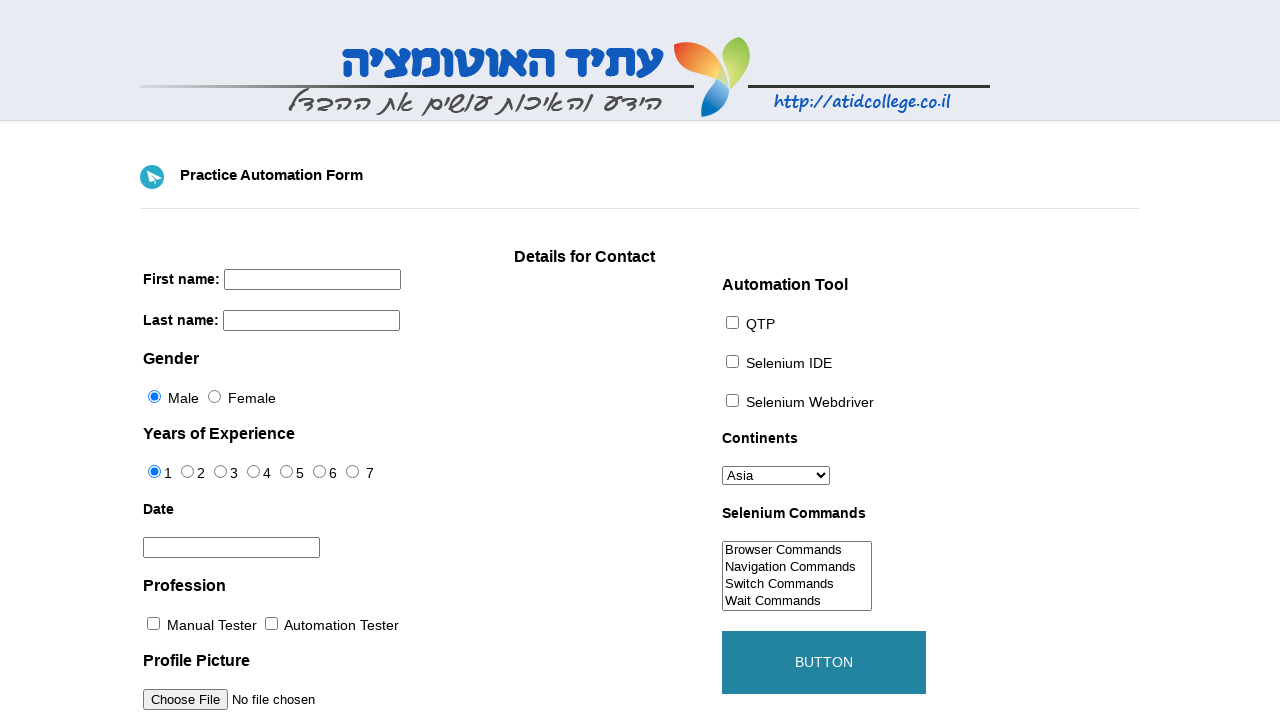